Tests pagination functionality by navigating through all pages of a product table and selecting checkboxes for each row

Starting URL: https://testautomationpractice.blogspot.com/

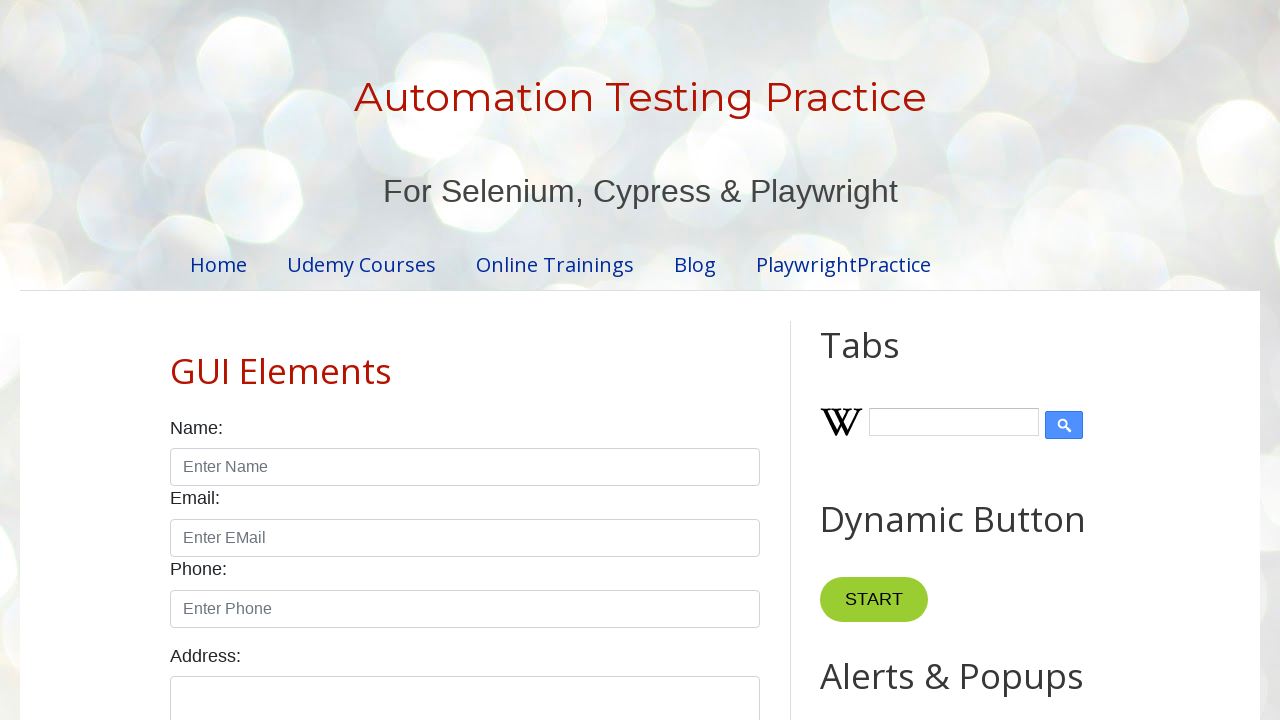

Waited for pagination table to load
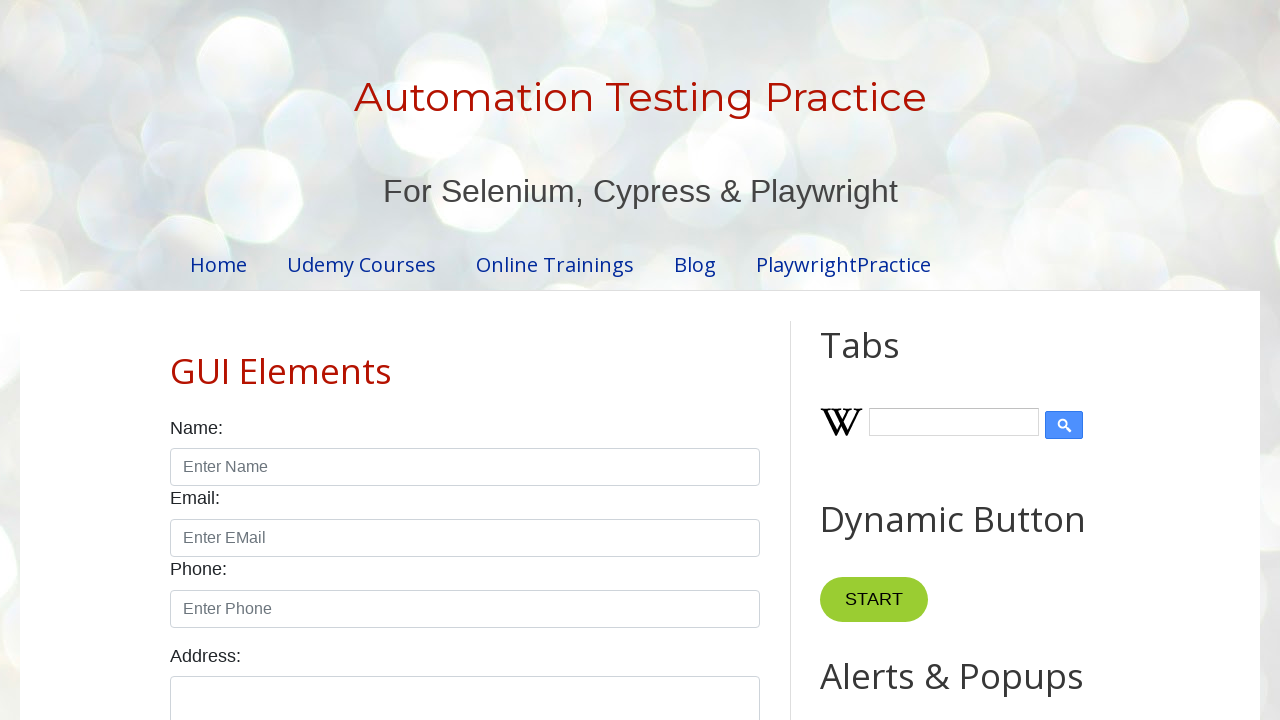

Retrieved all pagination items
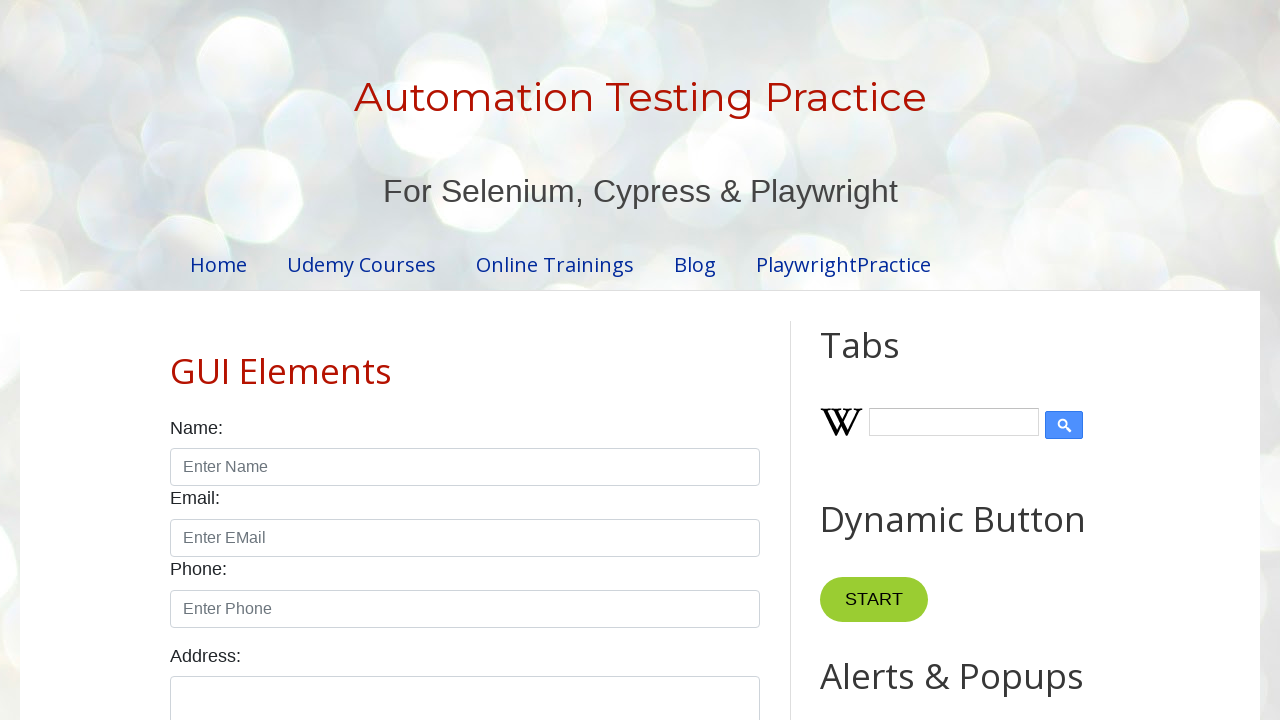

Found total of 4 pagination items
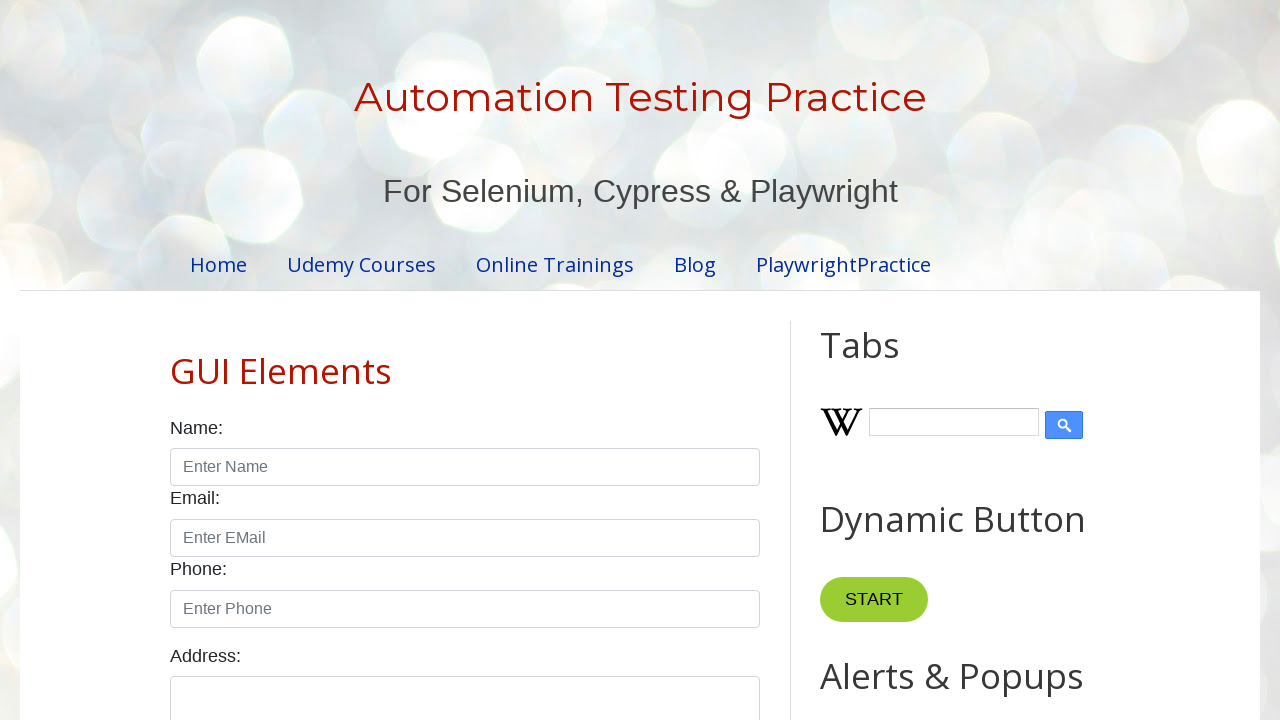

Retrieved all rows from page 1
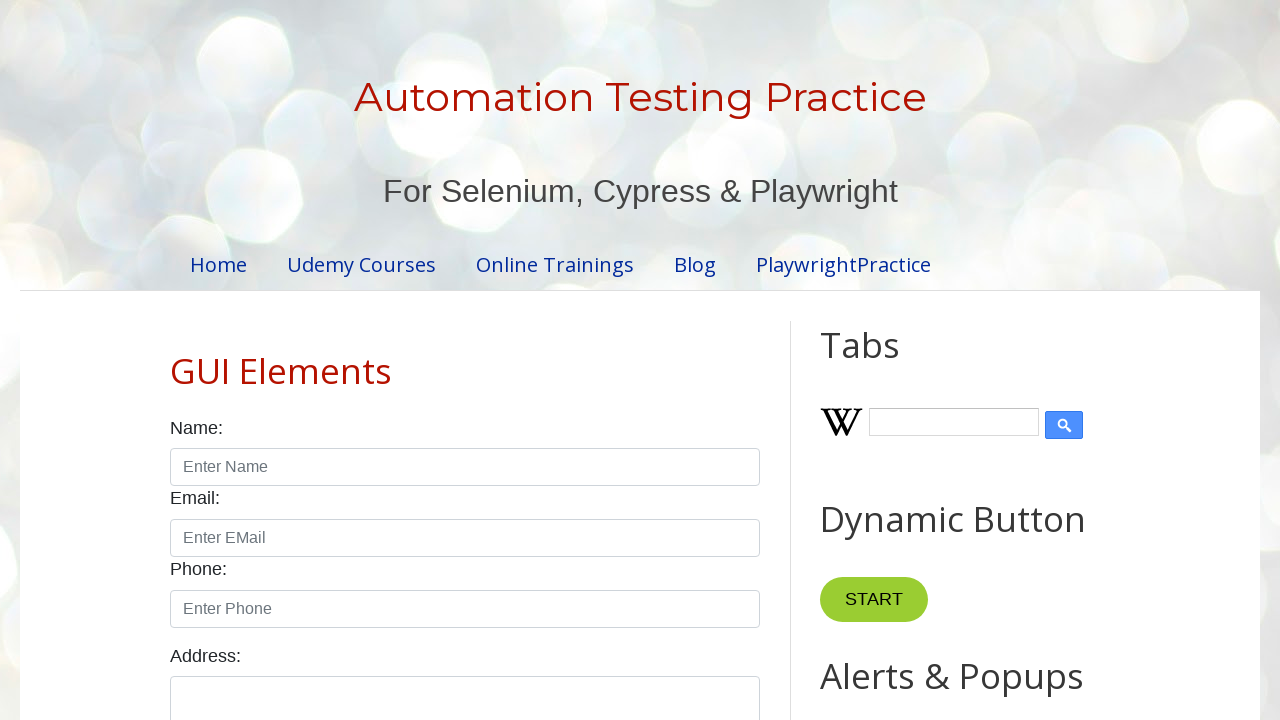

Selected checkbox for row 1 on page 1 at (651, 361) on table#productTable tbody tr:nth-child(1) td input[type='checkbox']
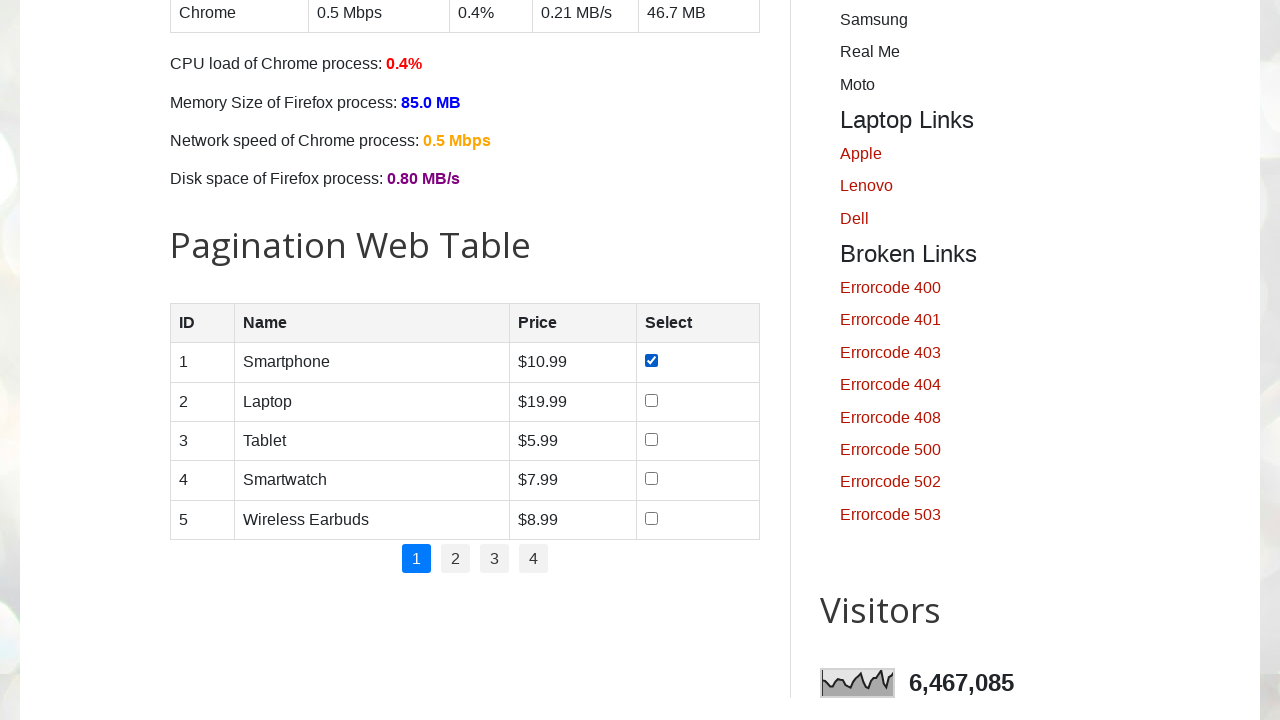

Selected checkbox for row 2 on page 1 at (651, 400) on table#productTable tbody tr:nth-child(2) td input[type='checkbox']
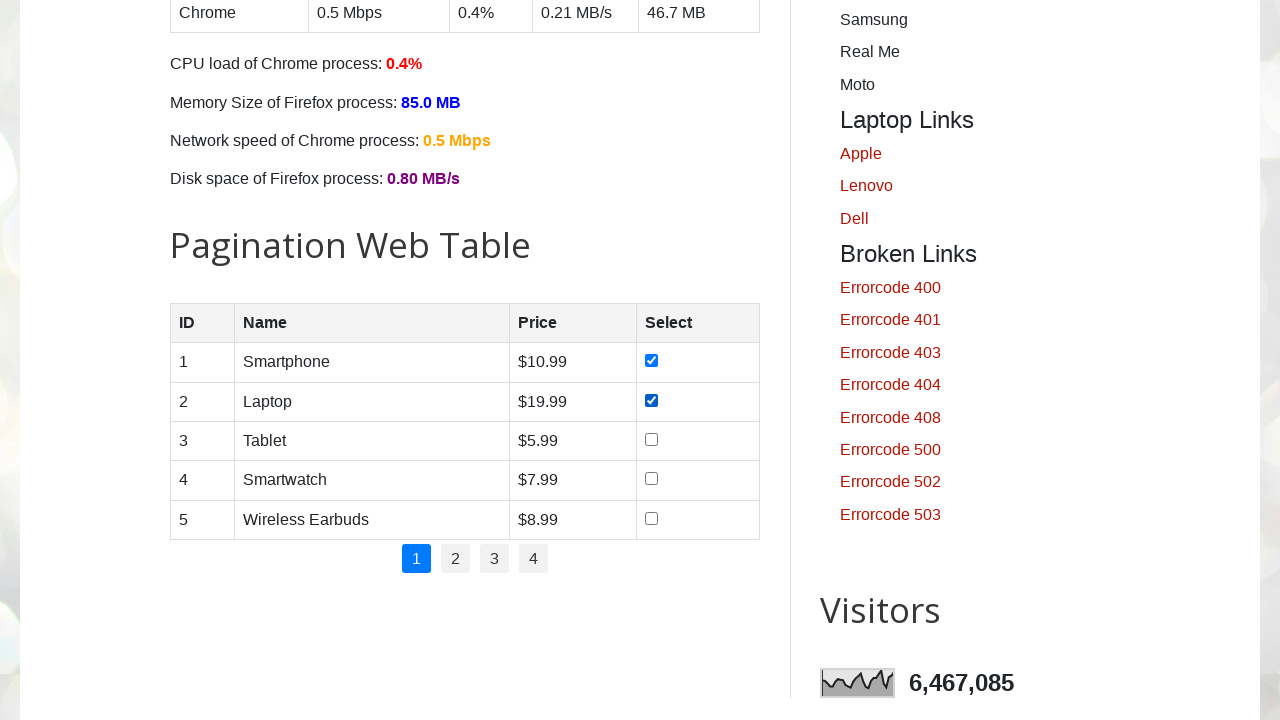

Selected checkbox for row 3 on page 1 at (651, 439) on table#productTable tbody tr:nth-child(3) td input[type='checkbox']
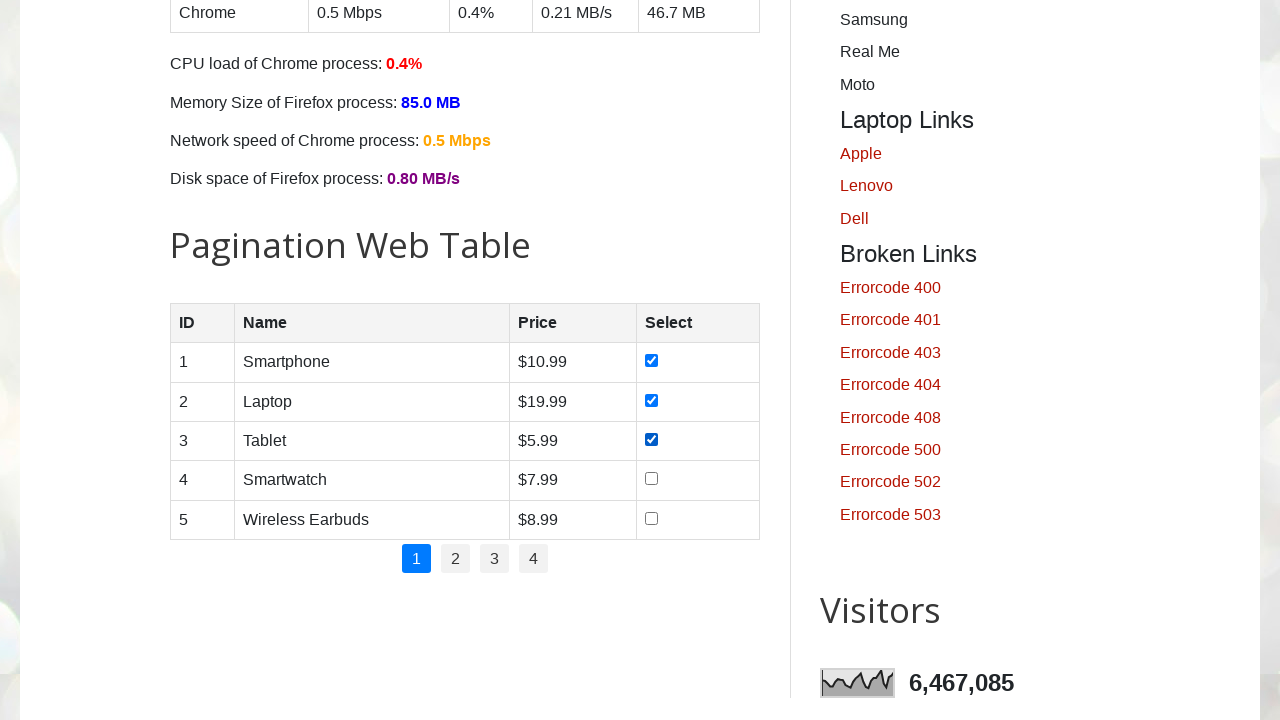

Selected checkbox for row 4 on page 1 at (651, 479) on table#productTable tbody tr:nth-child(4) td input[type='checkbox']
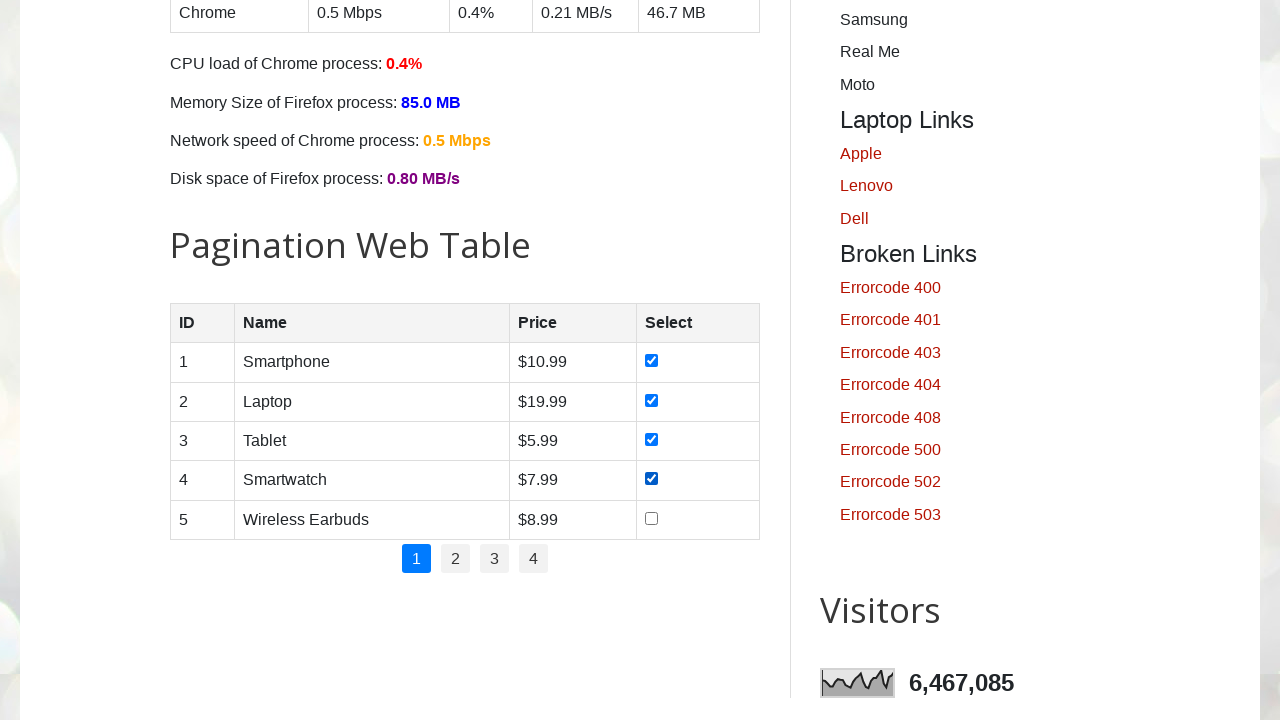

Selected checkbox for row 5 on page 1 at (651, 518) on table#productTable tbody tr:nth-child(5) td input[type='checkbox']
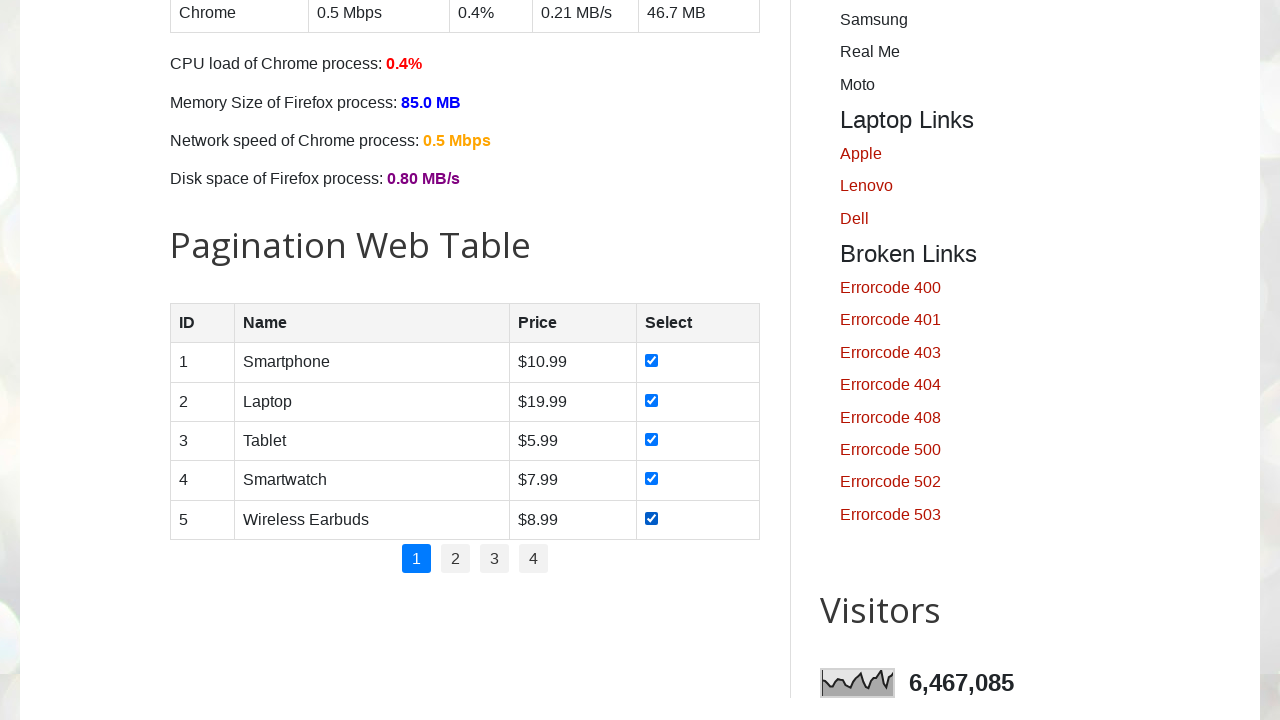

Clicked on page 2 at (456, 559) on ul.pagination li a:text('2')
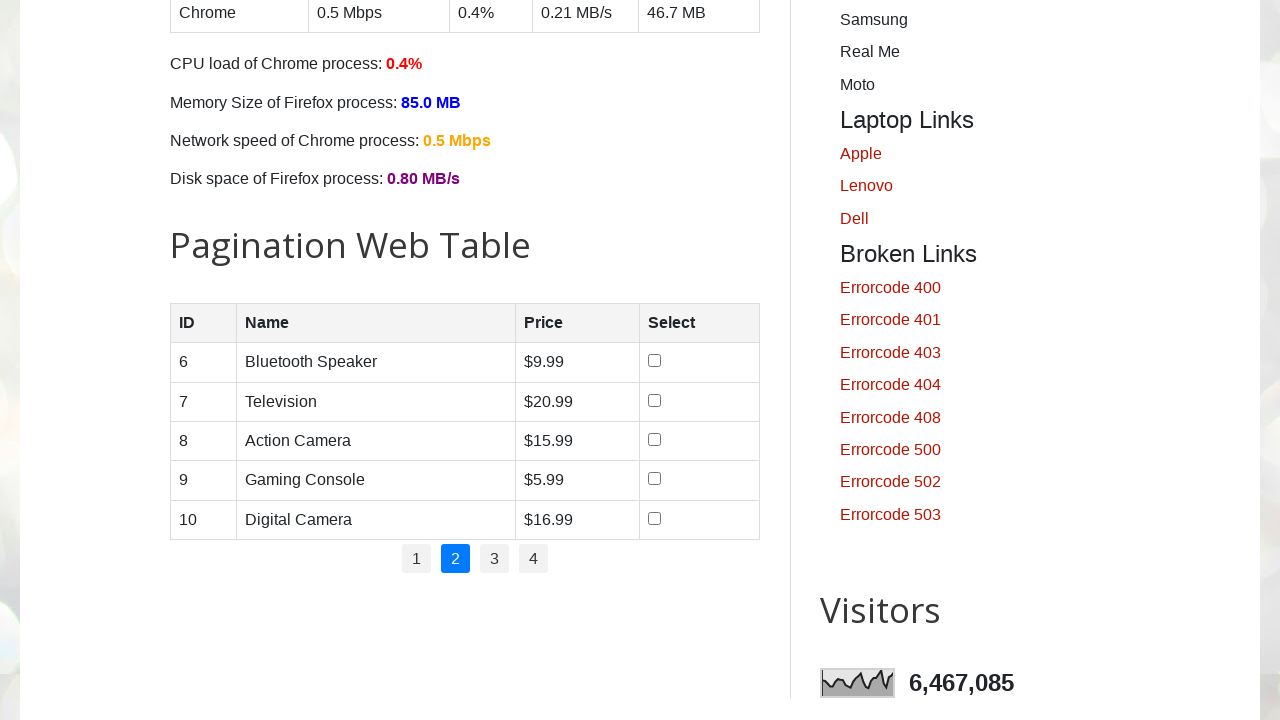

Waited for page 2 to load
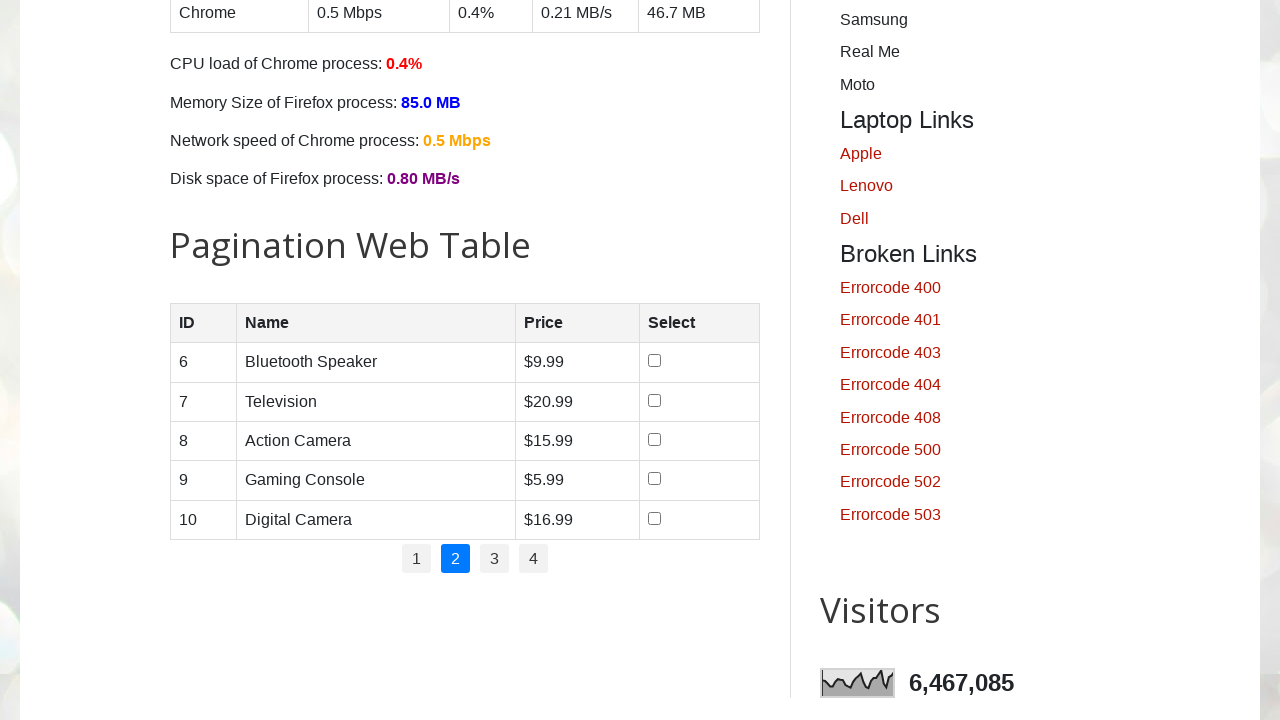

Retrieved all rows from page 2
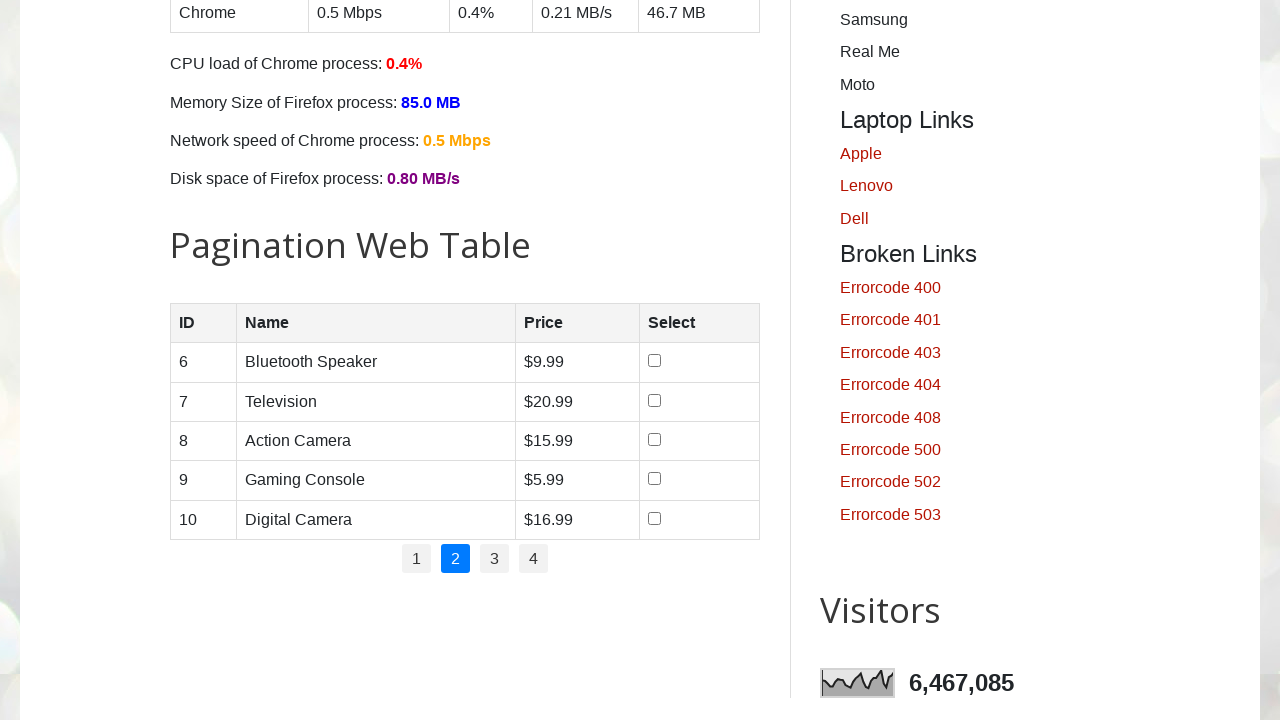

Selected checkbox for row 1 on page 2 at (654, 361) on table#productTable tbody tr:nth-child(1) td input[type='checkbox']
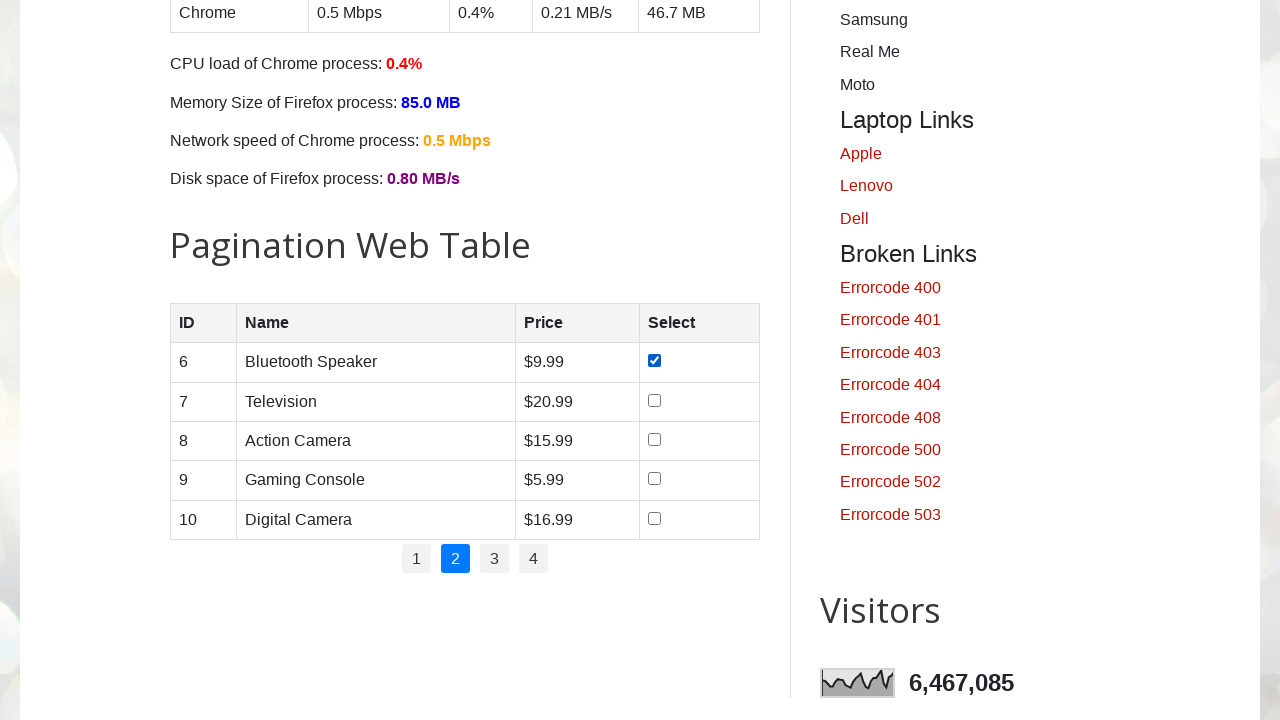

Selected checkbox for row 2 on page 2 at (654, 400) on table#productTable tbody tr:nth-child(2) td input[type='checkbox']
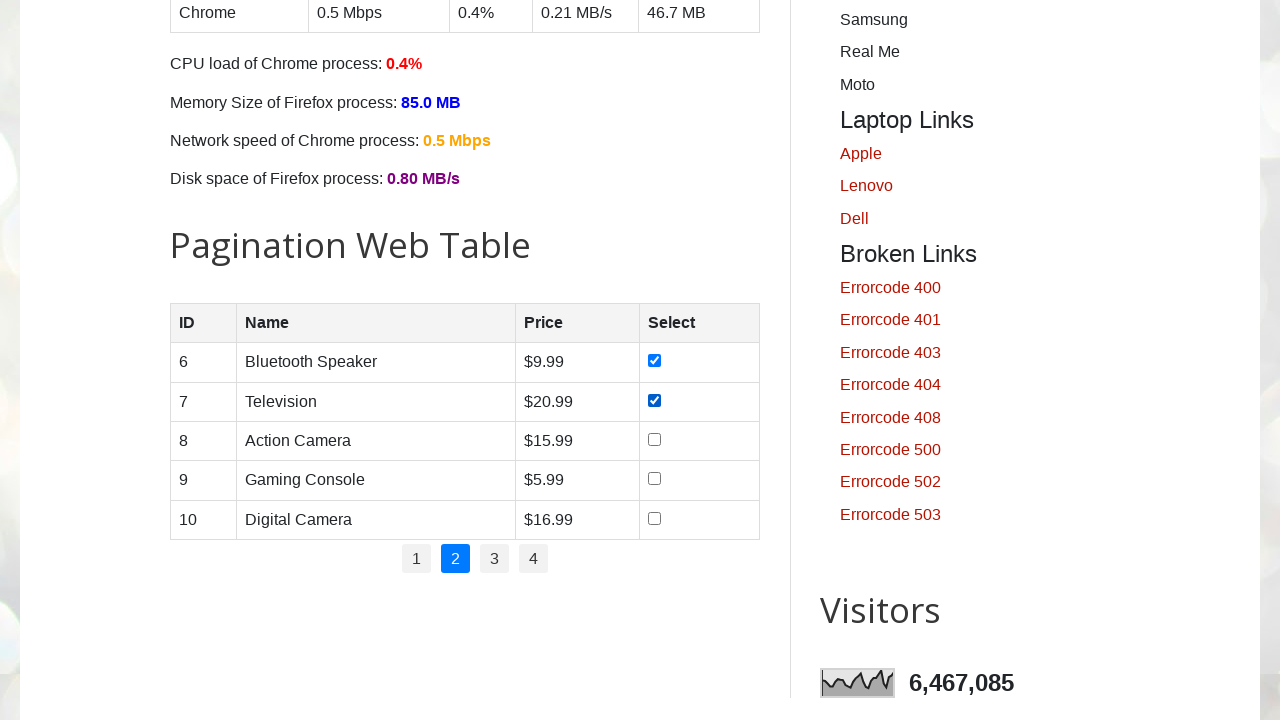

Selected checkbox for row 3 on page 2 at (654, 439) on table#productTable tbody tr:nth-child(3) td input[type='checkbox']
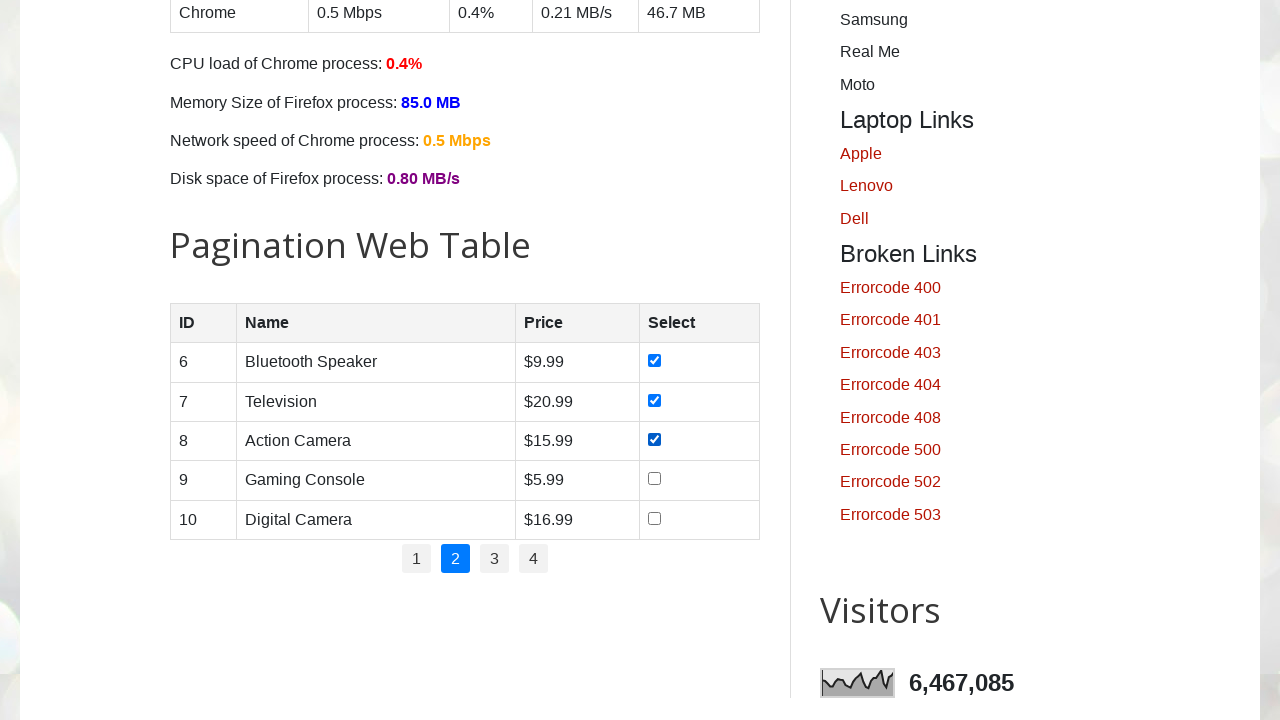

Selected checkbox for row 4 on page 2 at (654, 479) on table#productTable tbody tr:nth-child(4) td input[type='checkbox']
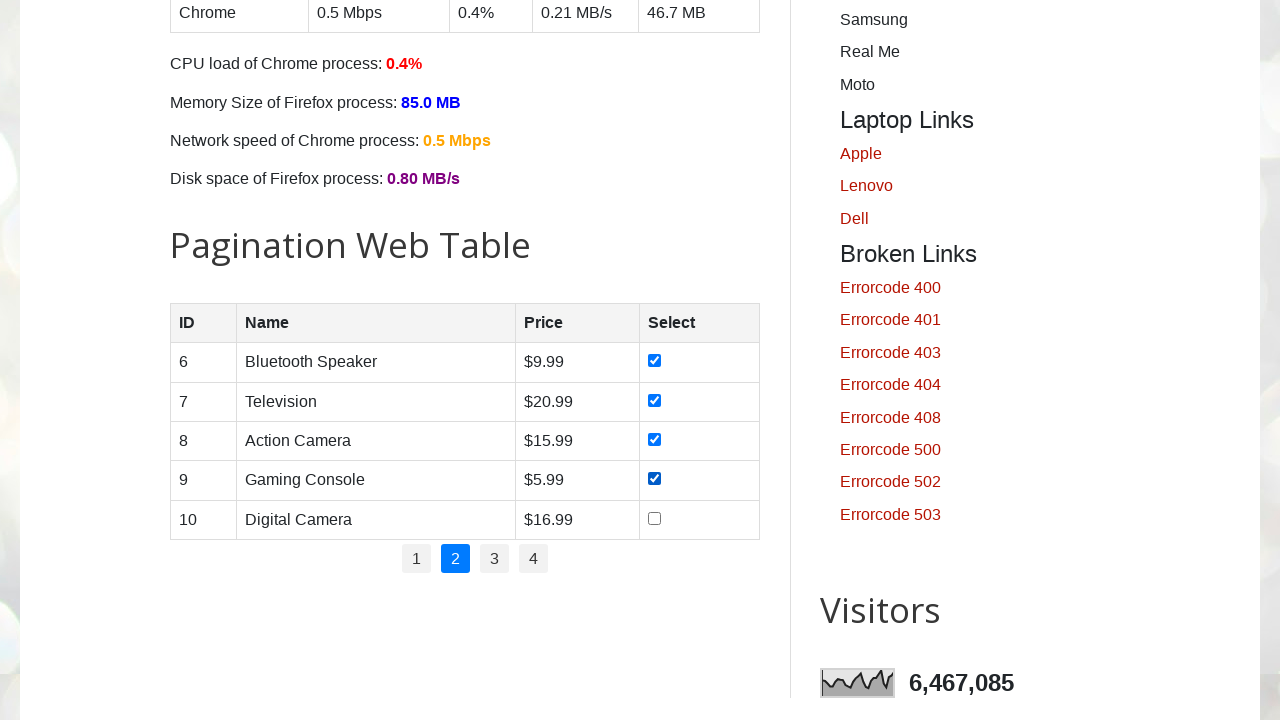

Selected checkbox for row 5 on page 2 at (654, 518) on table#productTable tbody tr:nth-child(5) td input[type='checkbox']
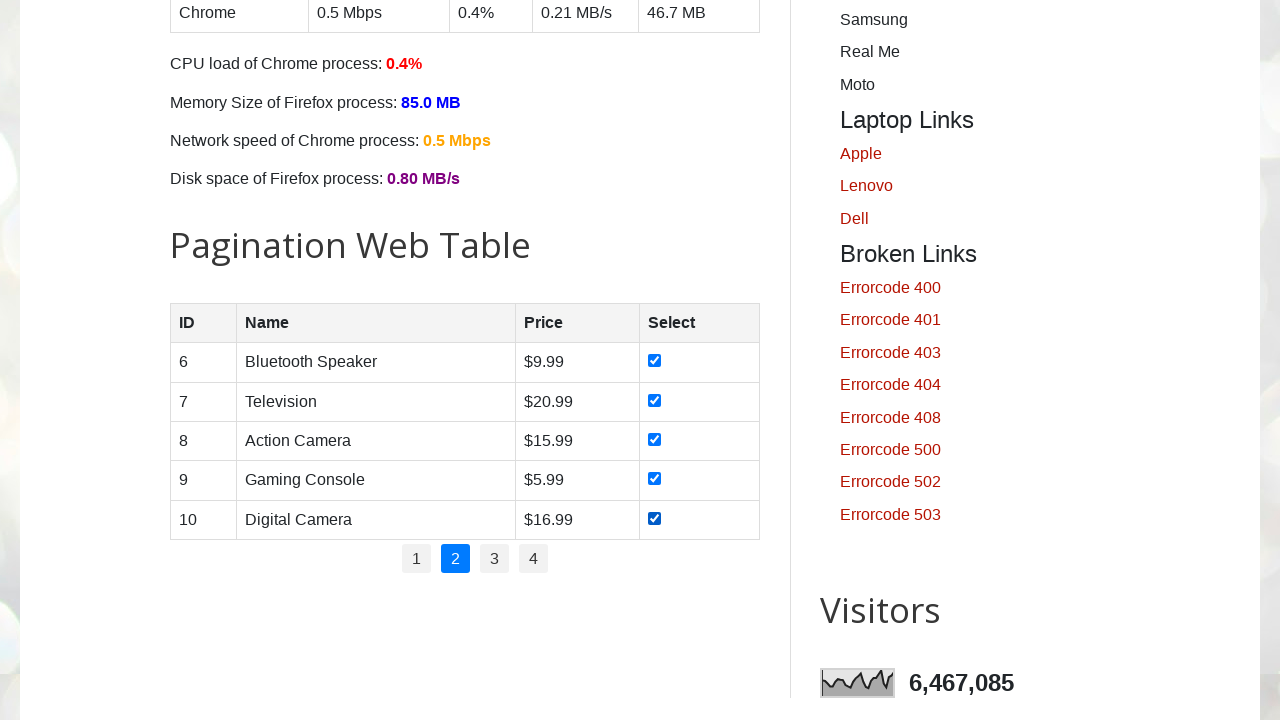

Clicked on page 3 at (494, 559) on ul.pagination li a:text('3')
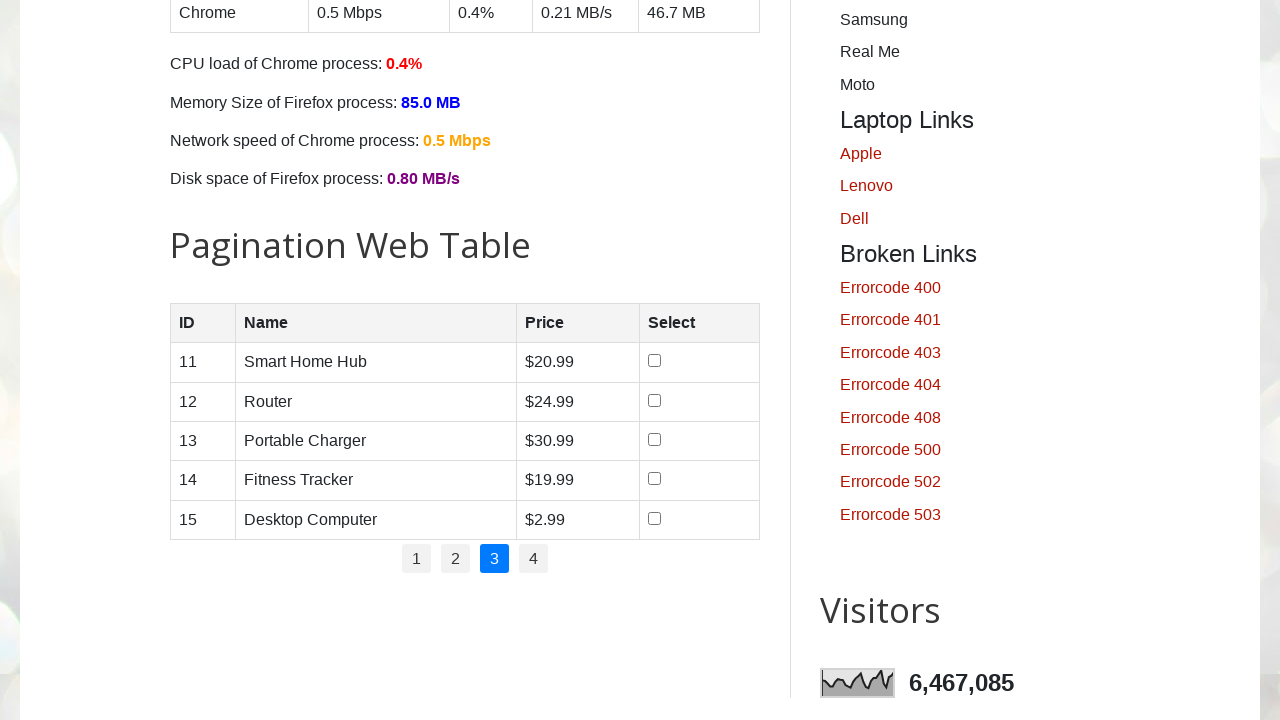

Waited for page 3 to load
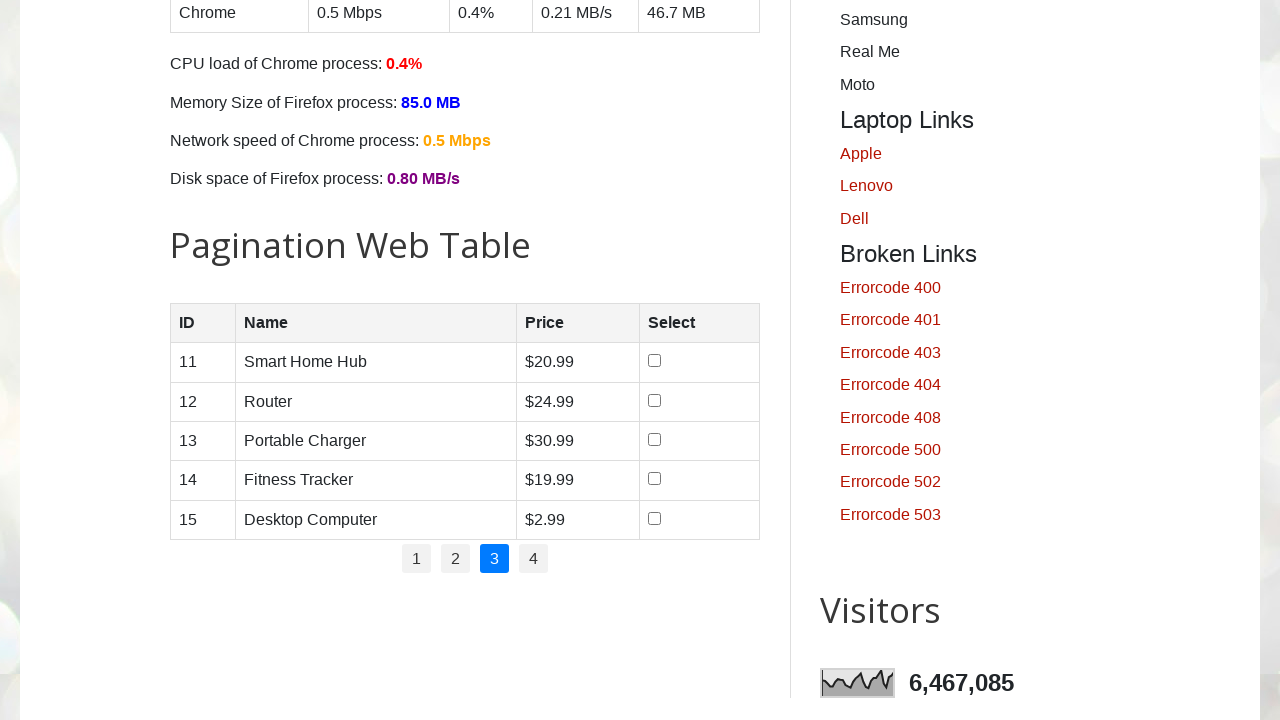

Retrieved all rows from page 3
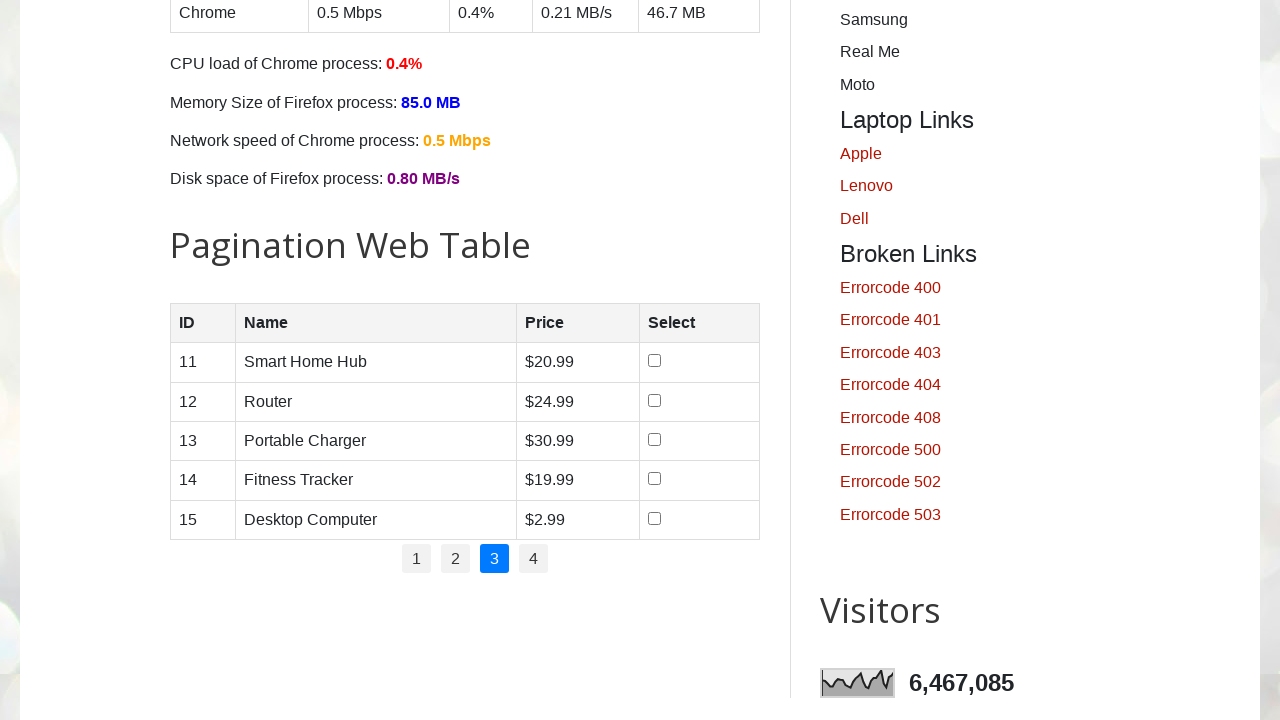

Selected checkbox for row 1 on page 3 at (655, 361) on table#productTable tbody tr:nth-child(1) td input[type='checkbox']
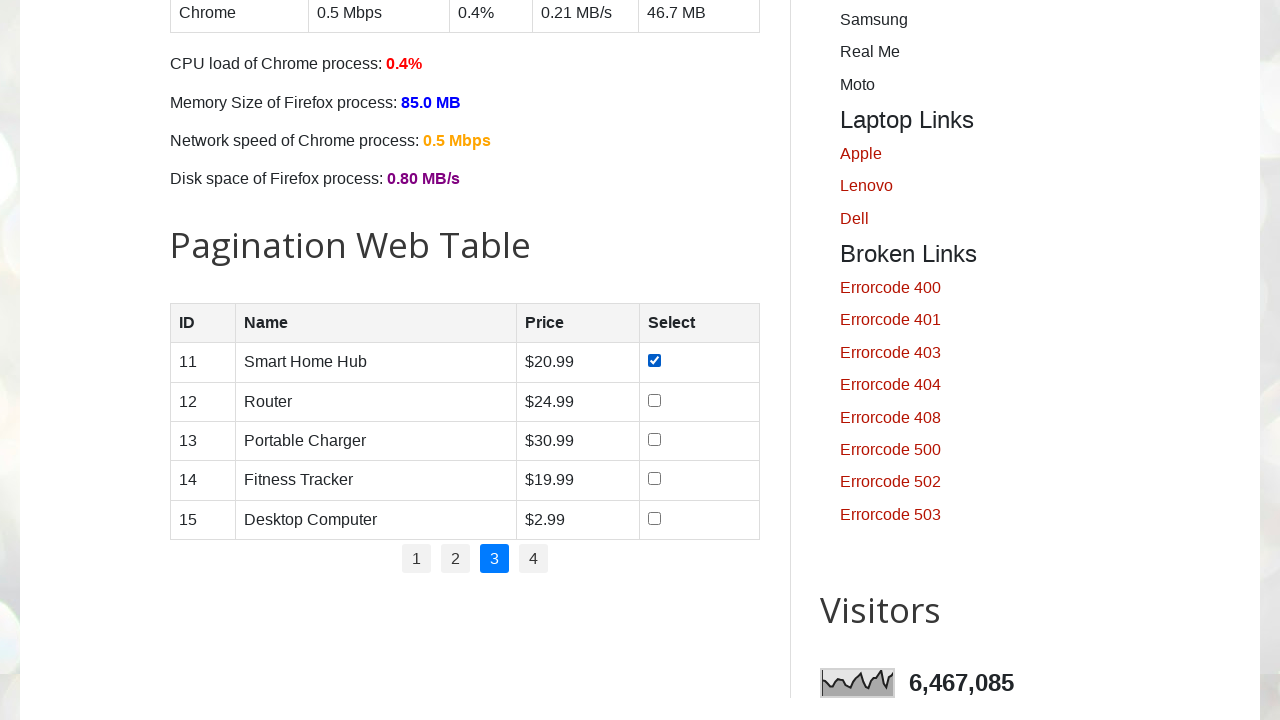

Selected checkbox for row 2 on page 3 at (655, 400) on table#productTable tbody tr:nth-child(2) td input[type='checkbox']
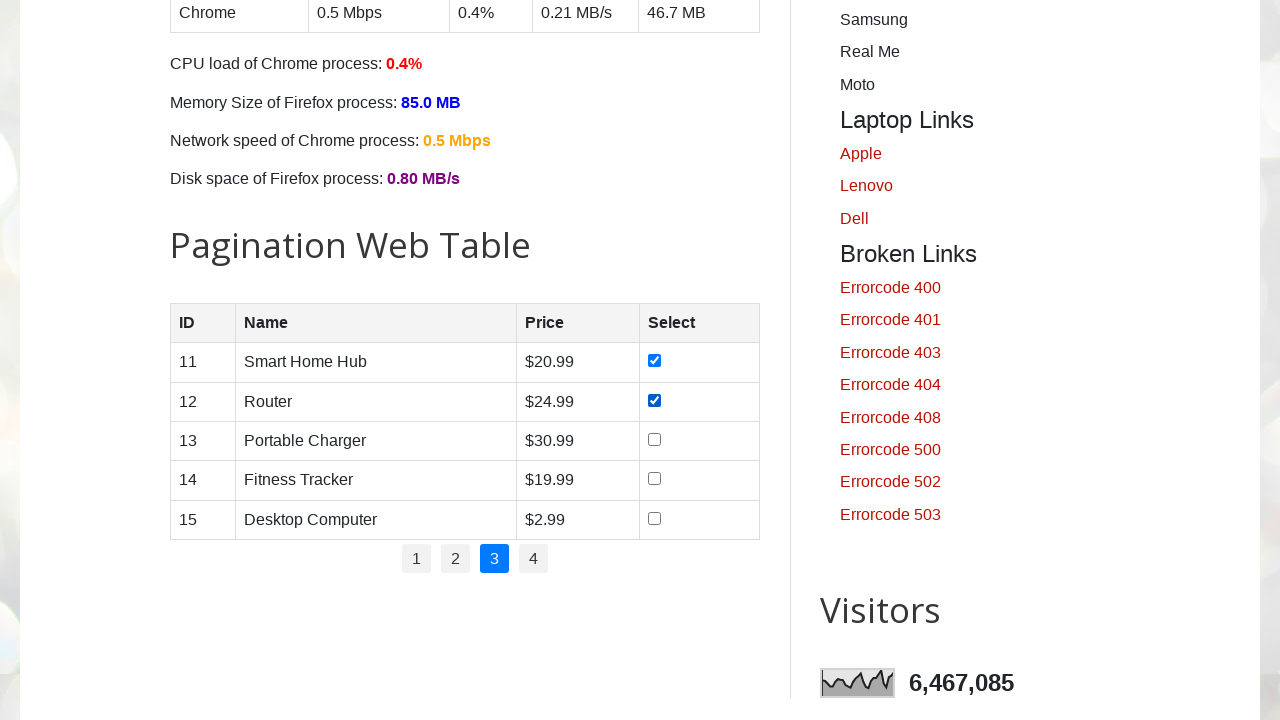

Selected checkbox for row 3 on page 3 at (655, 439) on table#productTable tbody tr:nth-child(3) td input[type='checkbox']
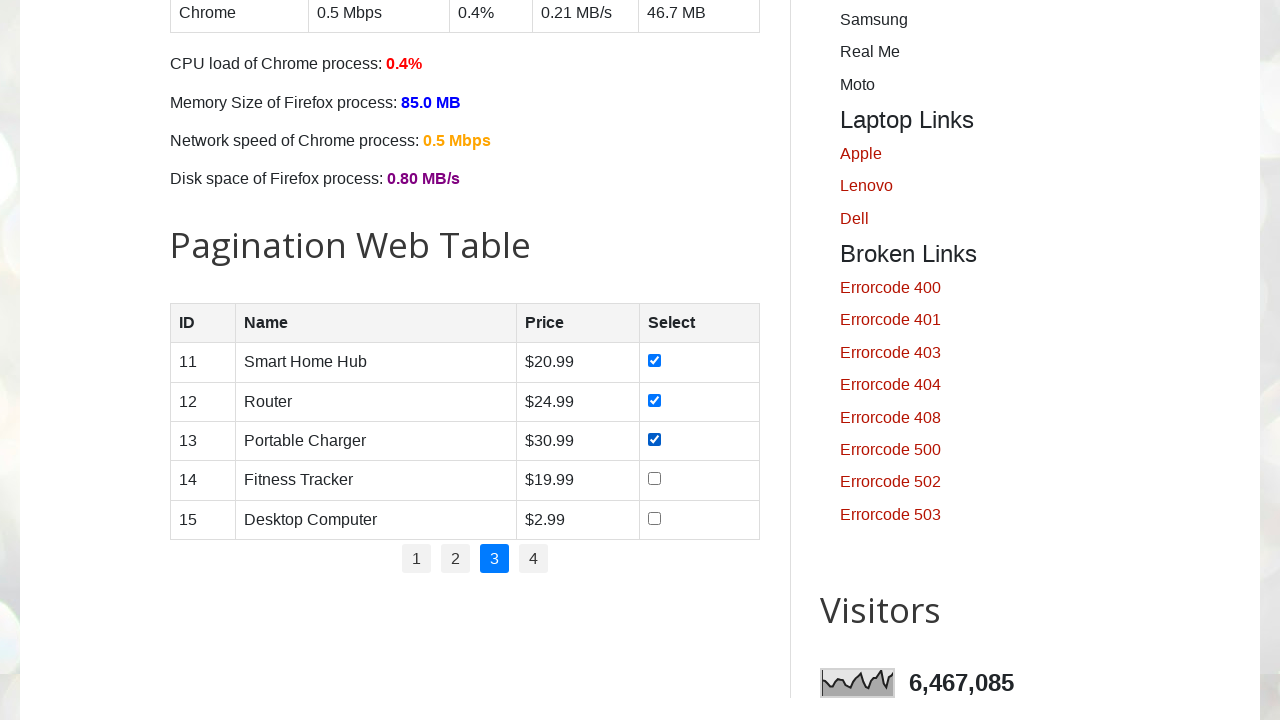

Selected checkbox for row 4 on page 3 at (655, 479) on table#productTable tbody tr:nth-child(4) td input[type='checkbox']
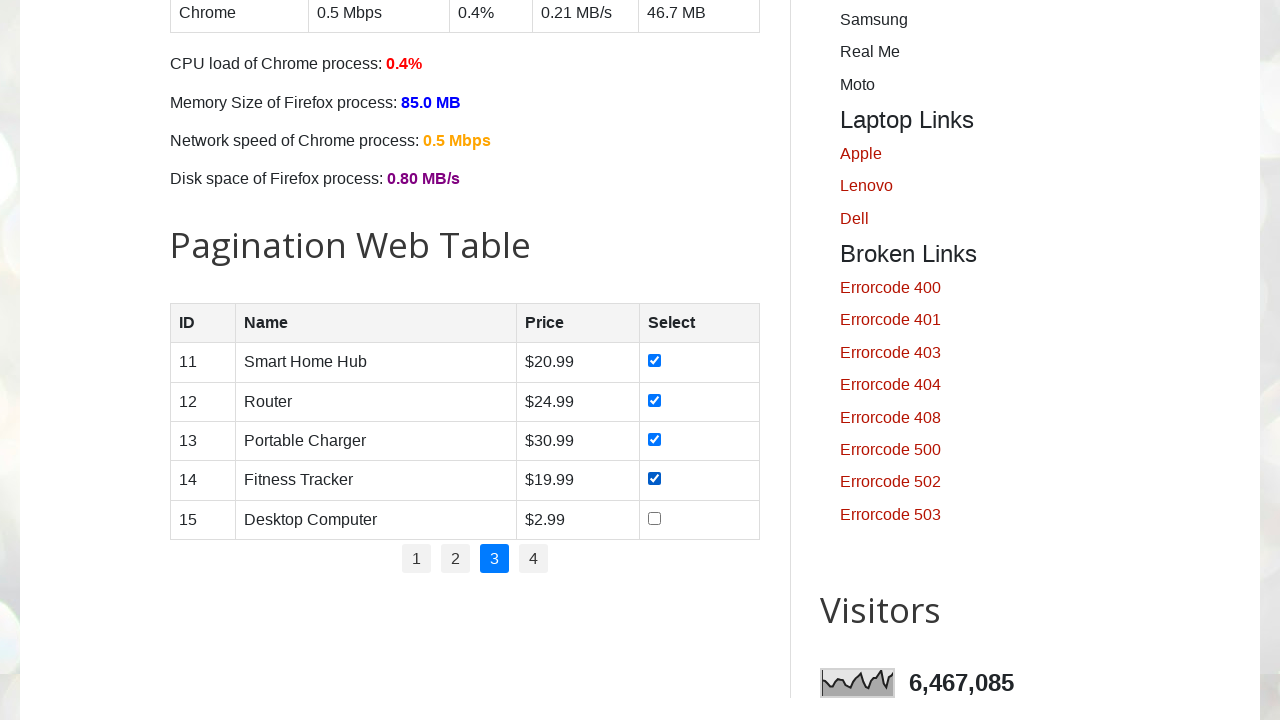

Selected checkbox for row 5 on page 3 at (655, 518) on table#productTable tbody tr:nth-child(5) td input[type='checkbox']
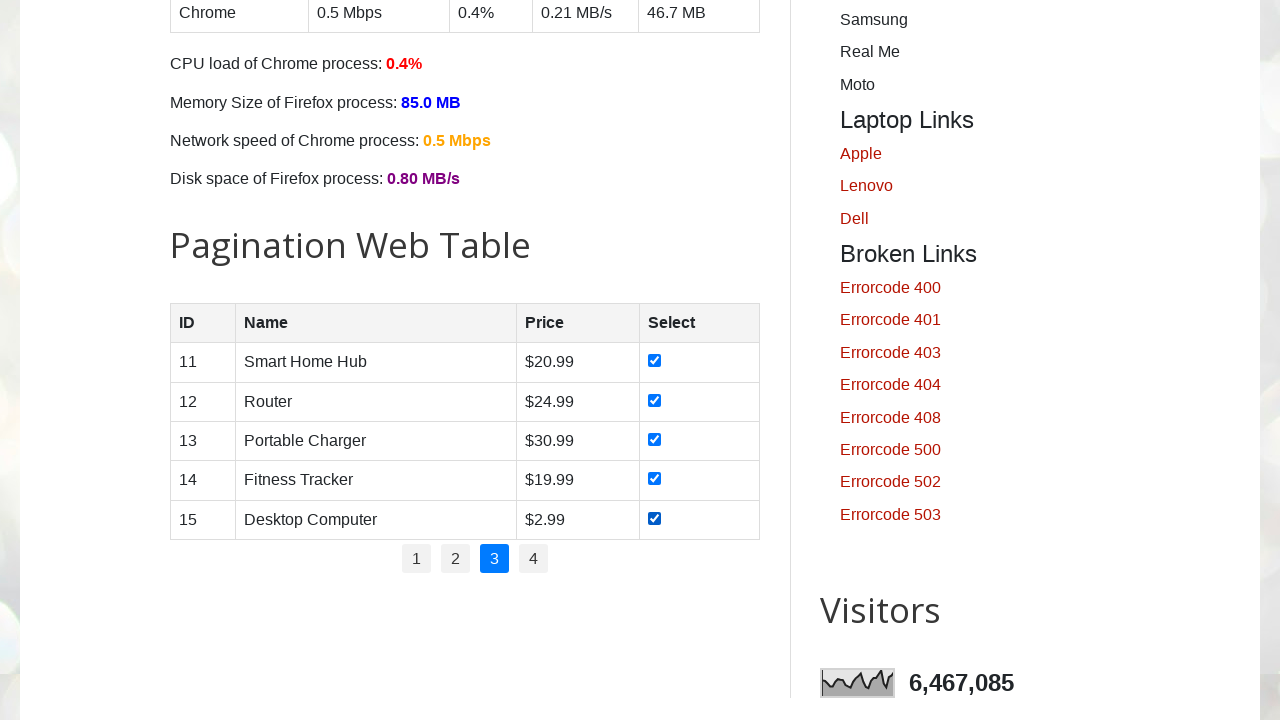

Clicked on page 4 at (534, 559) on ul.pagination li a:text('4')
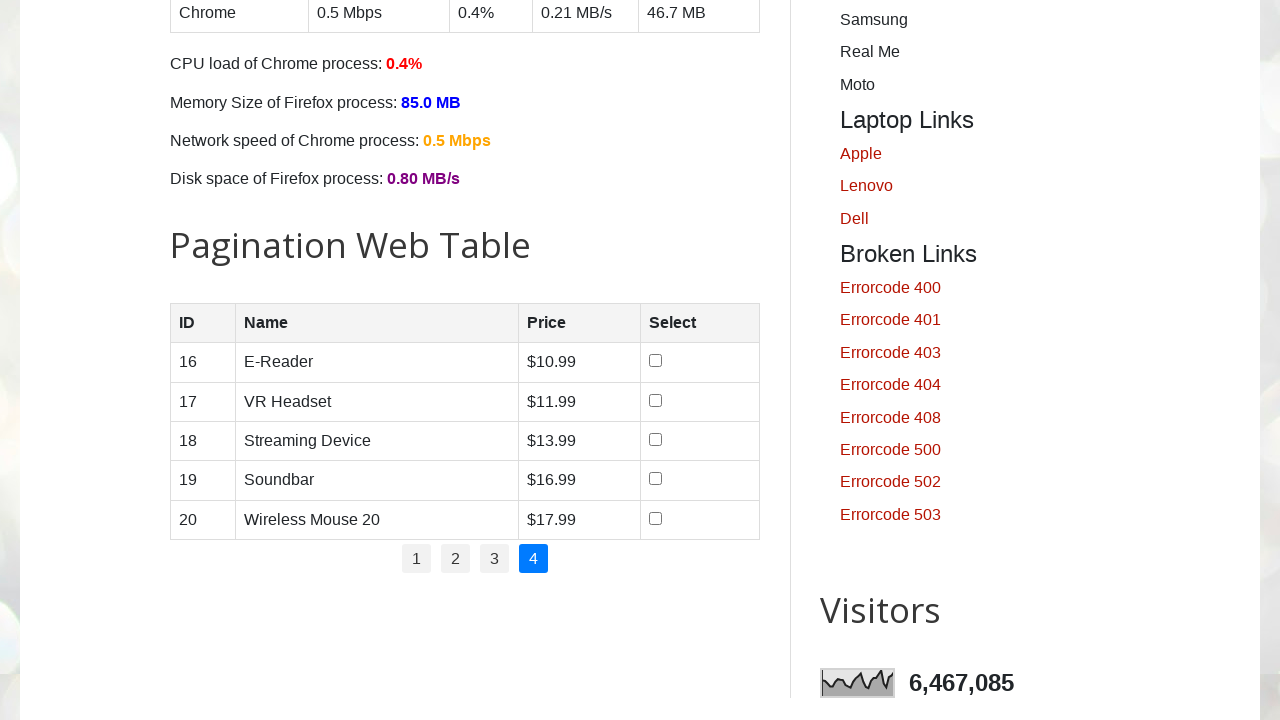

Waited for page 4 to load
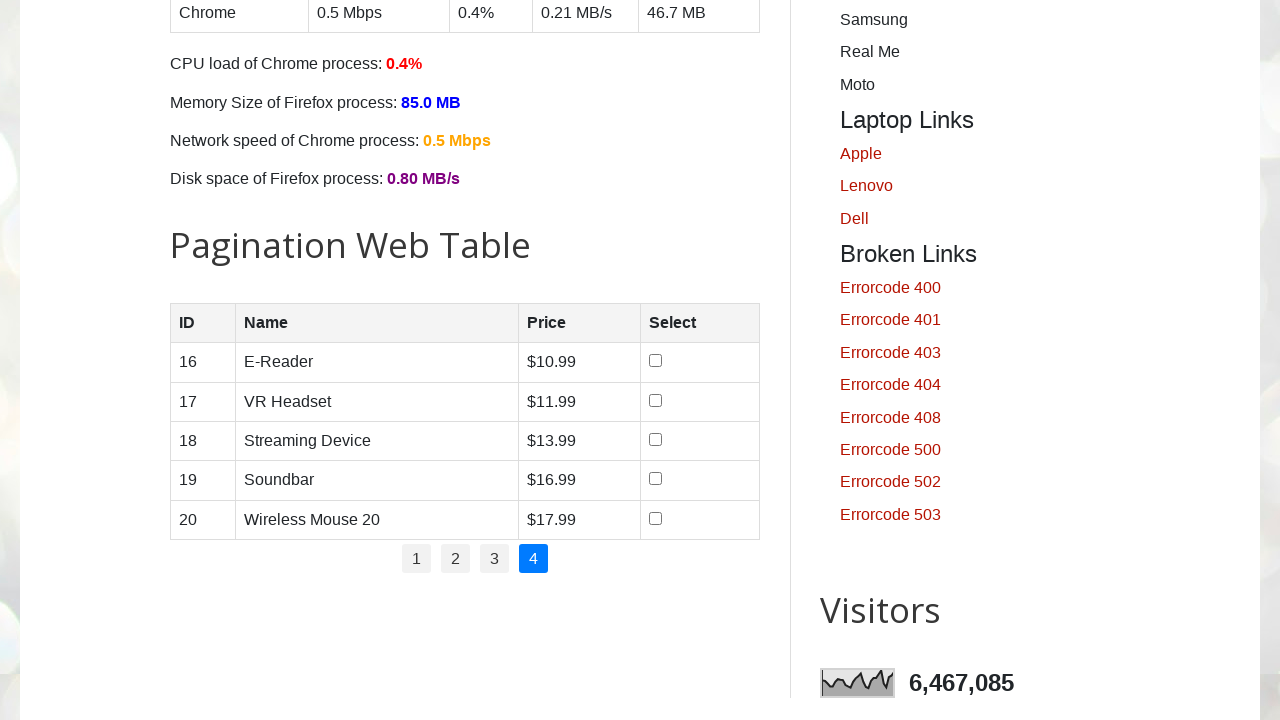

Retrieved all rows from page 4
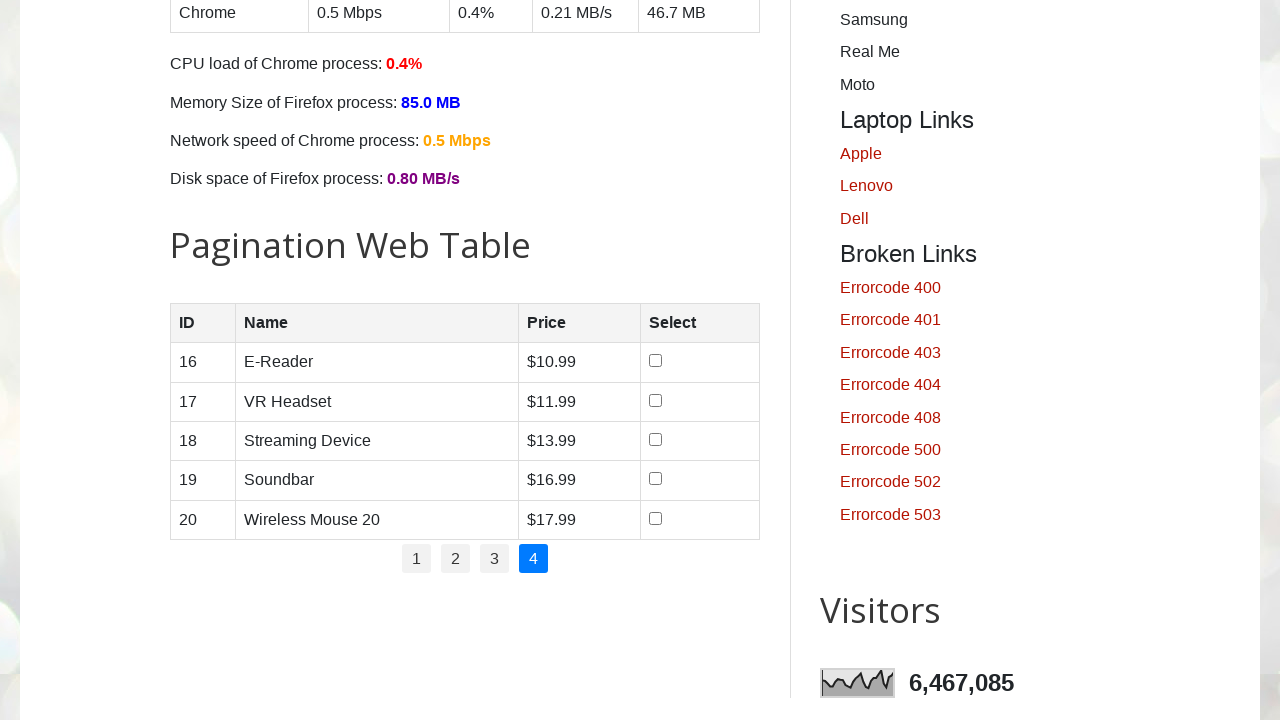

Selected checkbox for row 1 on page 4 at (656, 361) on table#productTable tbody tr:nth-child(1) td input[type='checkbox']
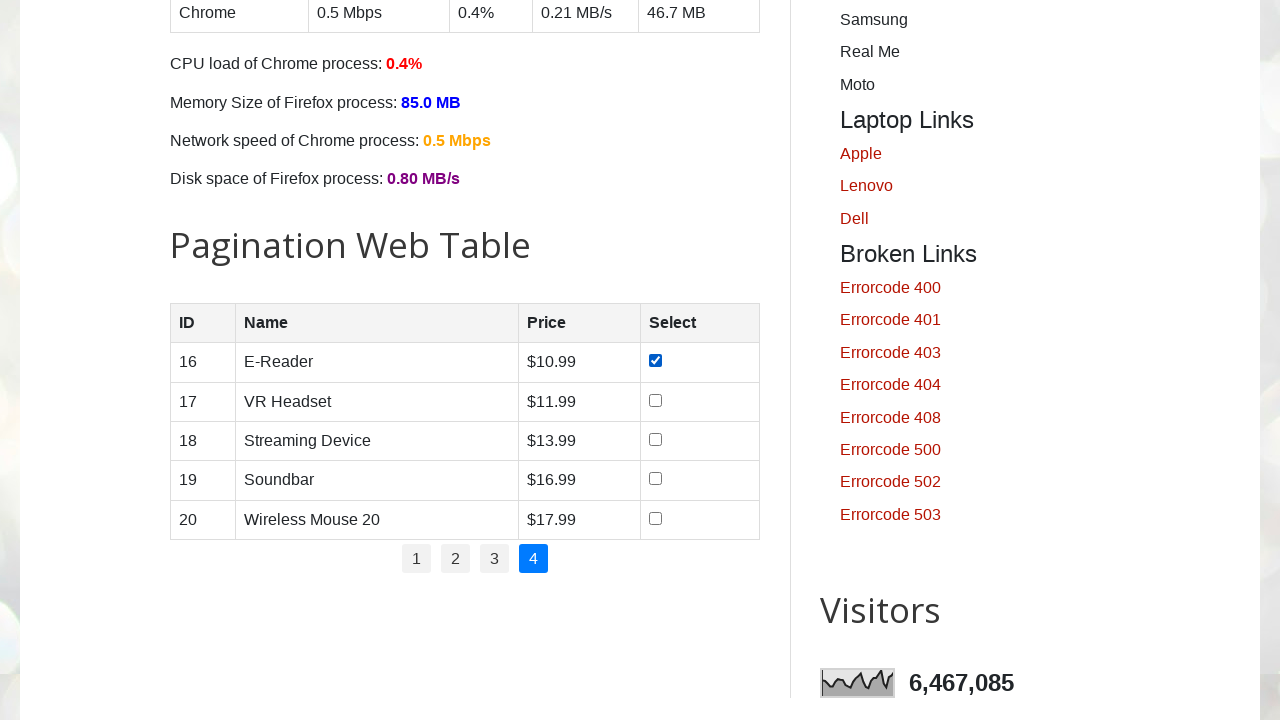

Selected checkbox for row 2 on page 4 at (656, 400) on table#productTable tbody tr:nth-child(2) td input[type='checkbox']
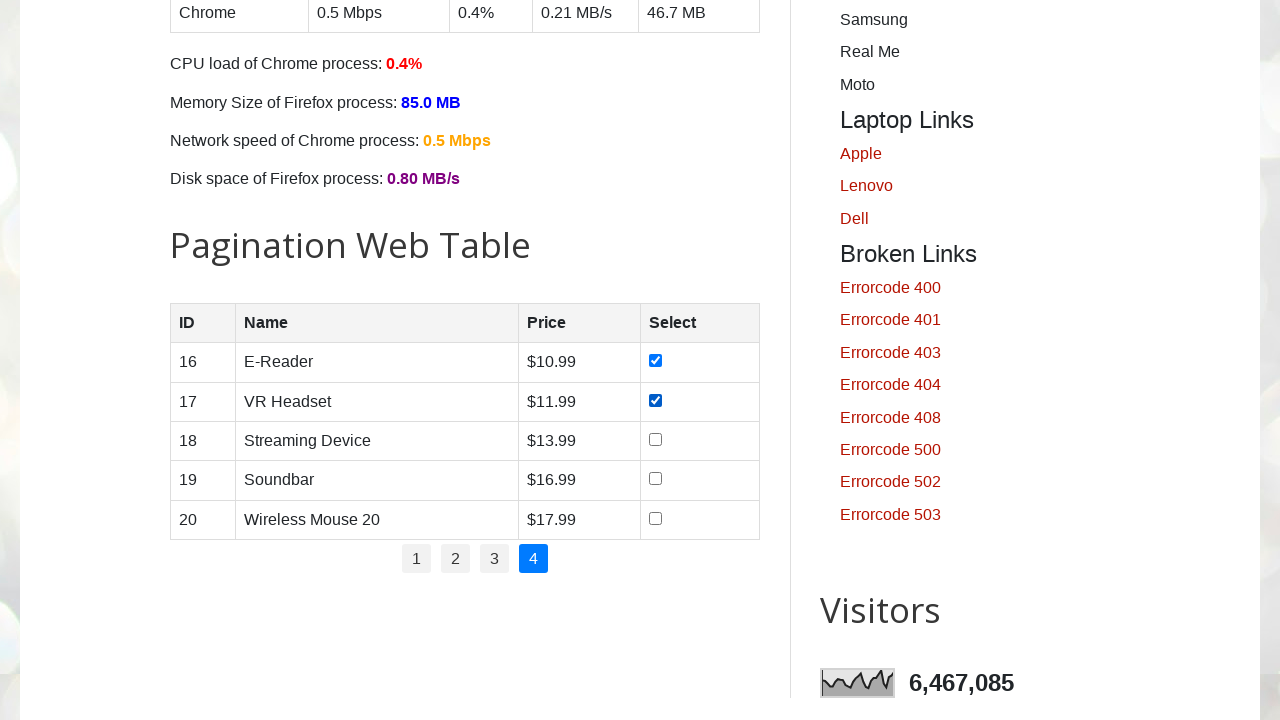

Selected checkbox for row 3 on page 4 at (656, 439) on table#productTable tbody tr:nth-child(3) td input[type='checkbox']
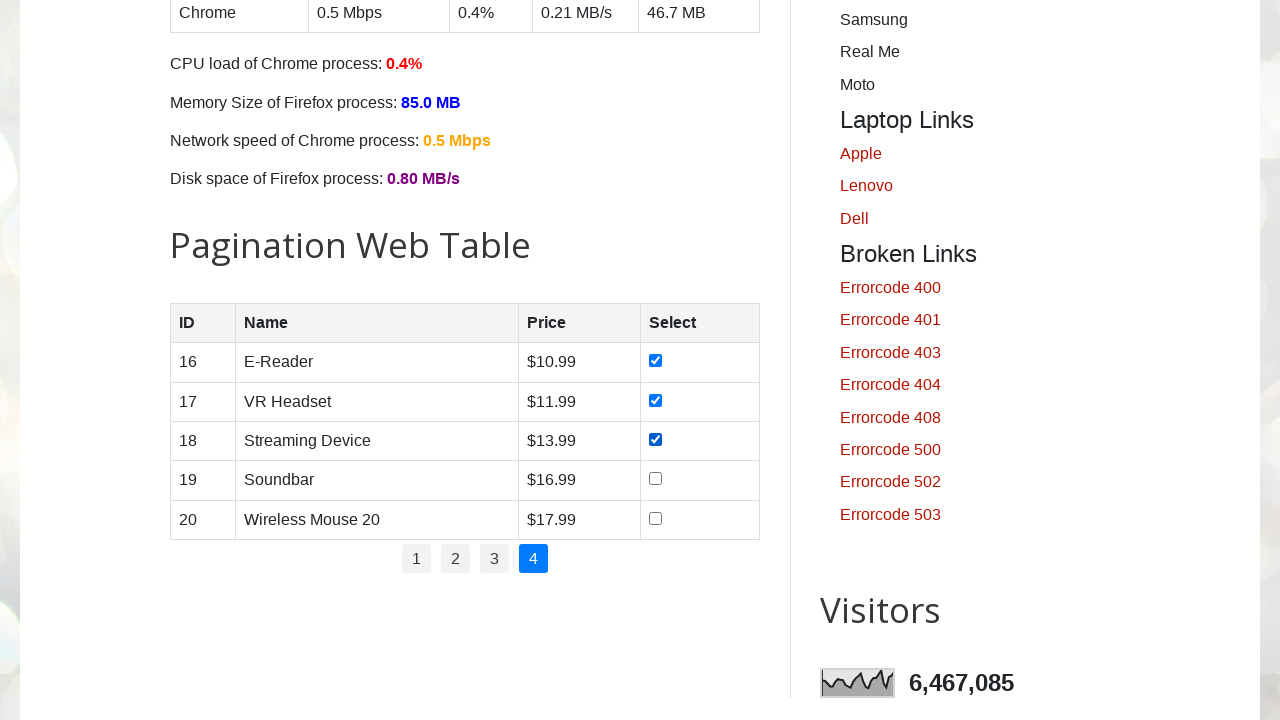

Selected checkbox for row 4 on page 4 at (656, 479) on table#productTable tbody tr:nth-child(4) td input[type='checkbox']
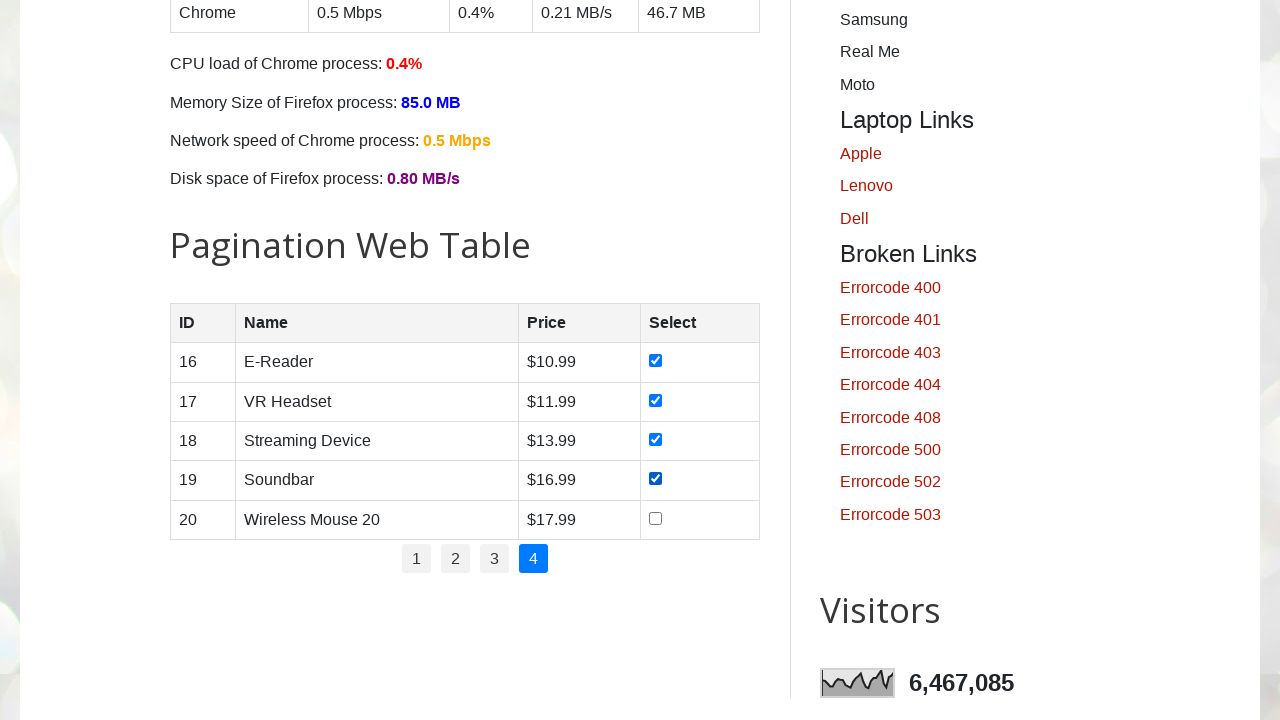

Selected checkbox for row 5 on page 4 at (656, 518) on table#productTable tbody tr:nth-child(5) td input[type='checkbox']
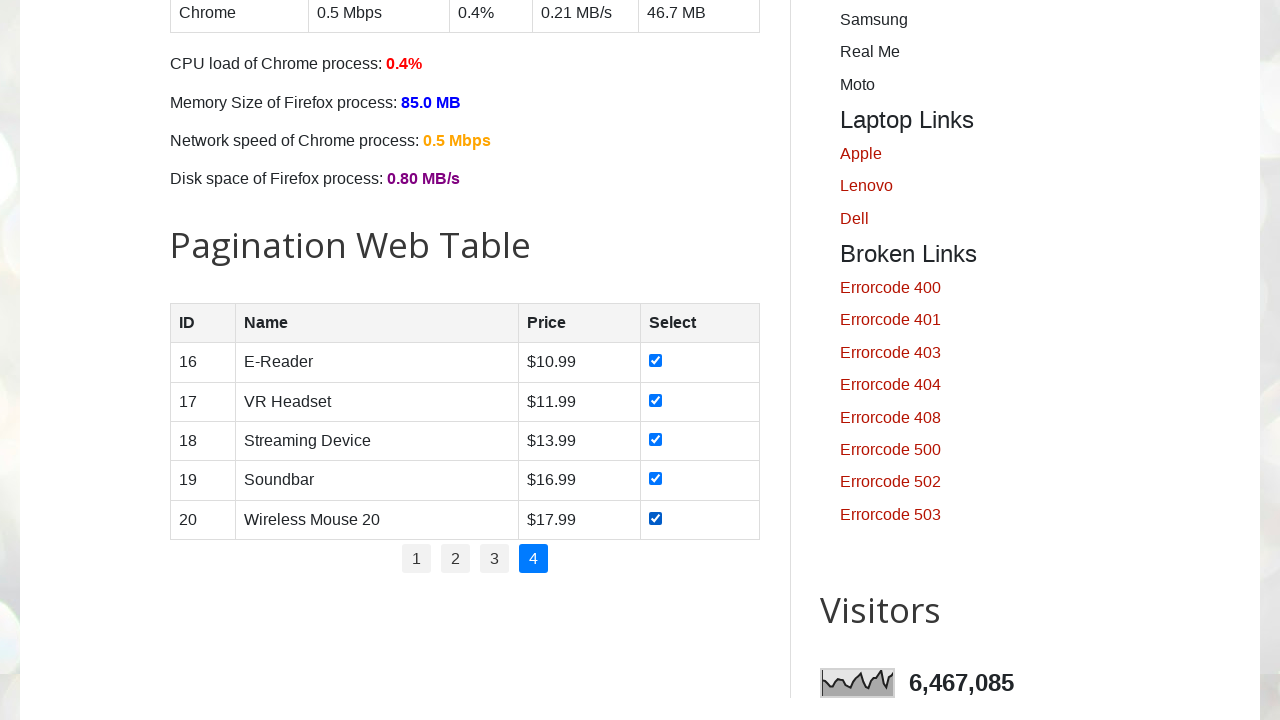

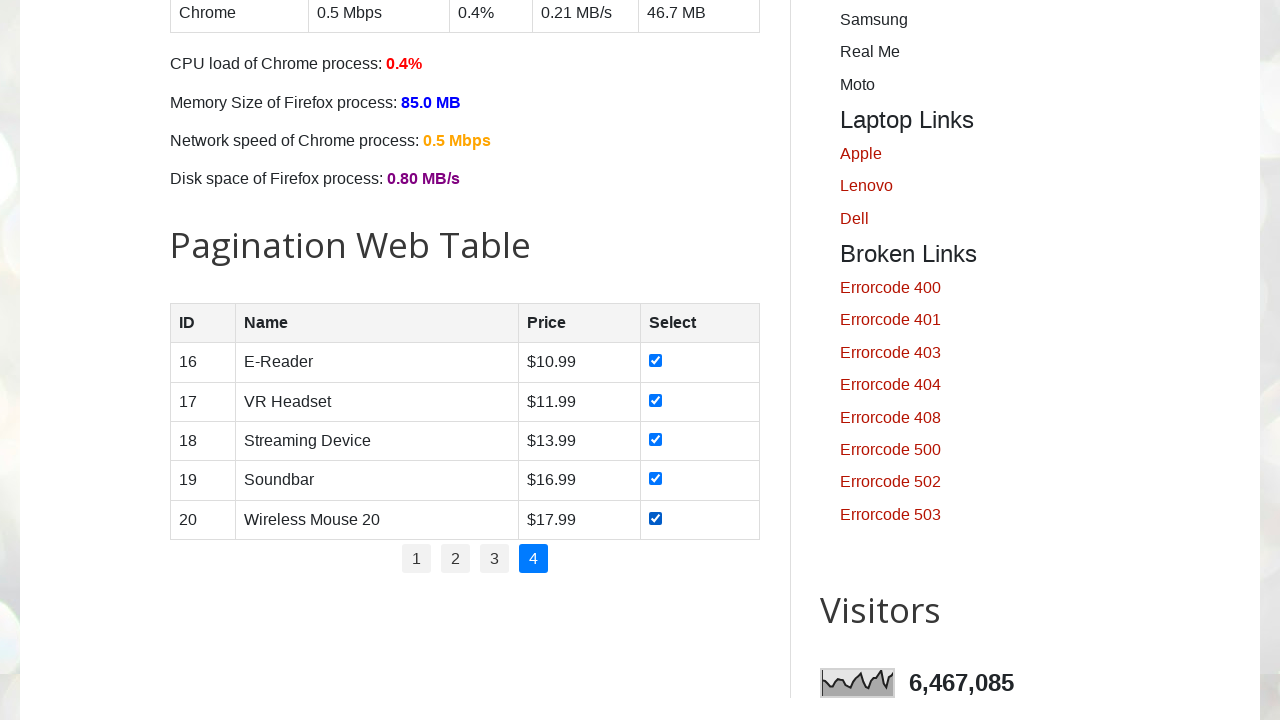